Clicks the Dialog boxes link under Chapter 4 and verifies navigation to the dialog boxes page

Starting URL: https://bonigarcia.dev/selenium-webdriver-java/

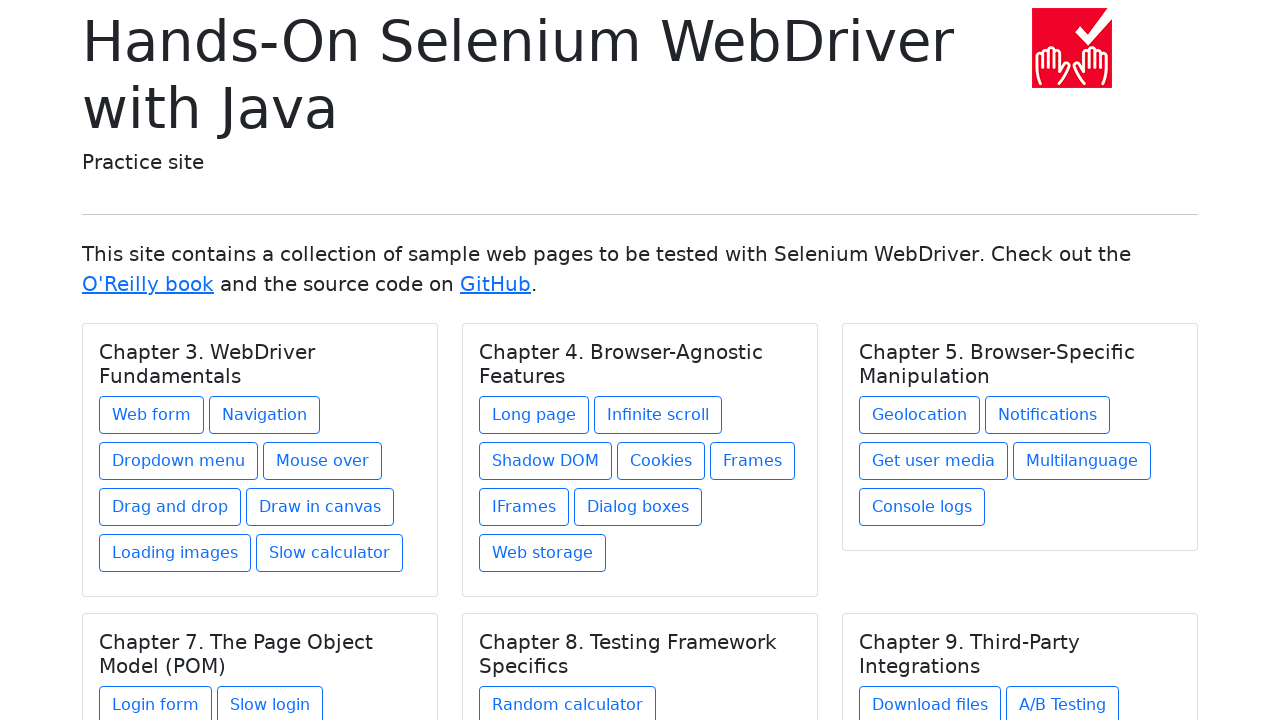

Navigated to starting URL
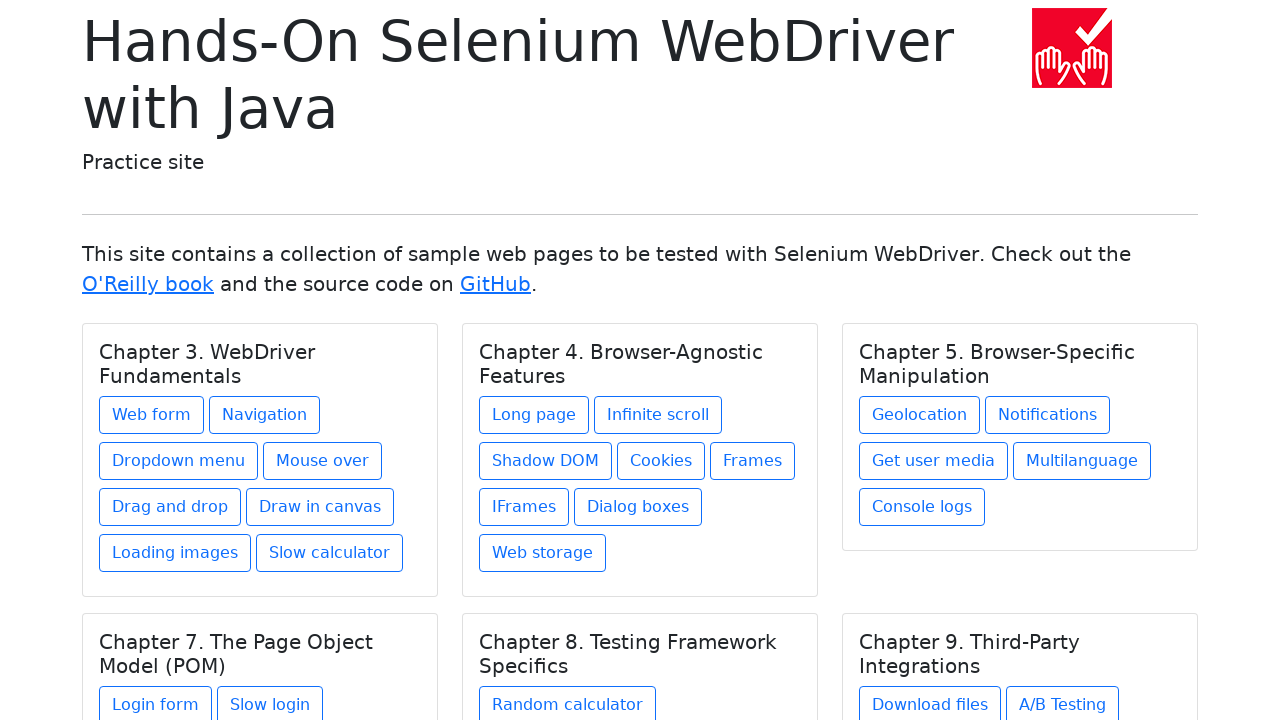

Clicked Dialog boxes link under Chapter 4 at (638, 507) on xpath=//h5[text() = 'Chapter 4. Browser-Agnostic Features']/../a[@href = 'dialog
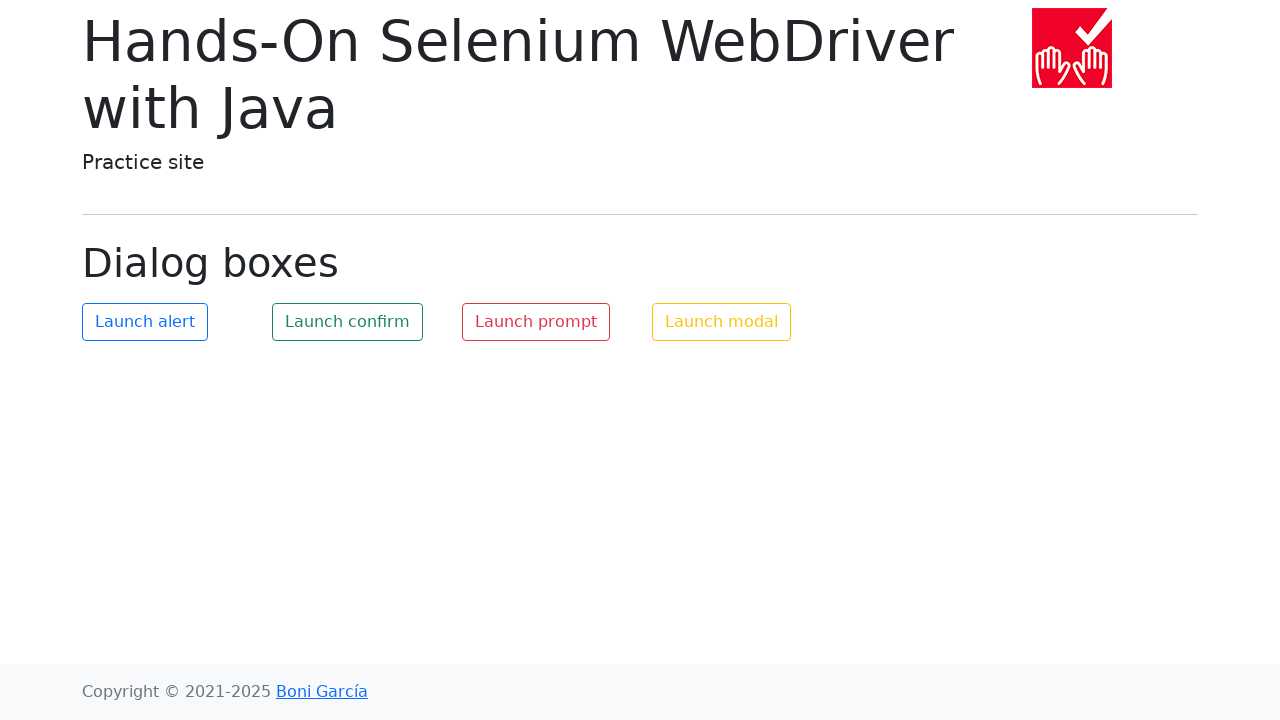

Dialog boxes page loaded and heading element appeared
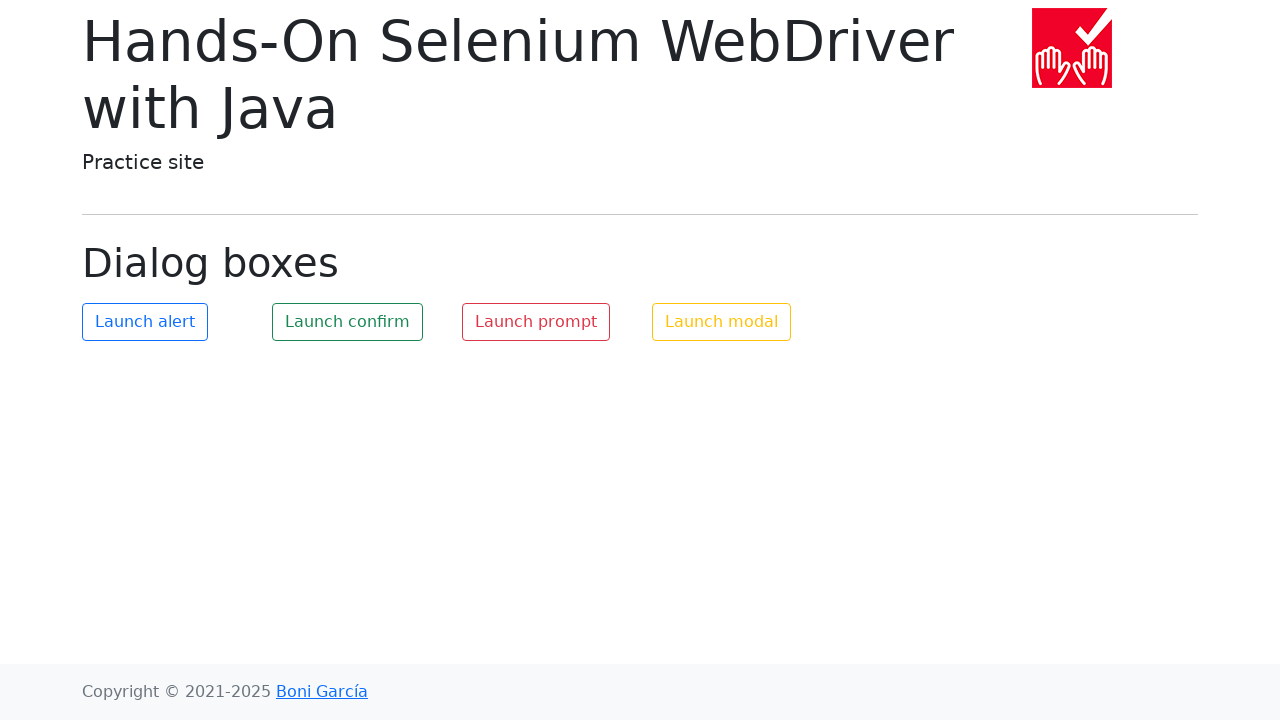

Verified URL is correct: https://bonigarcia.dev/selenium-webdriver-java/dialog-boxes.html
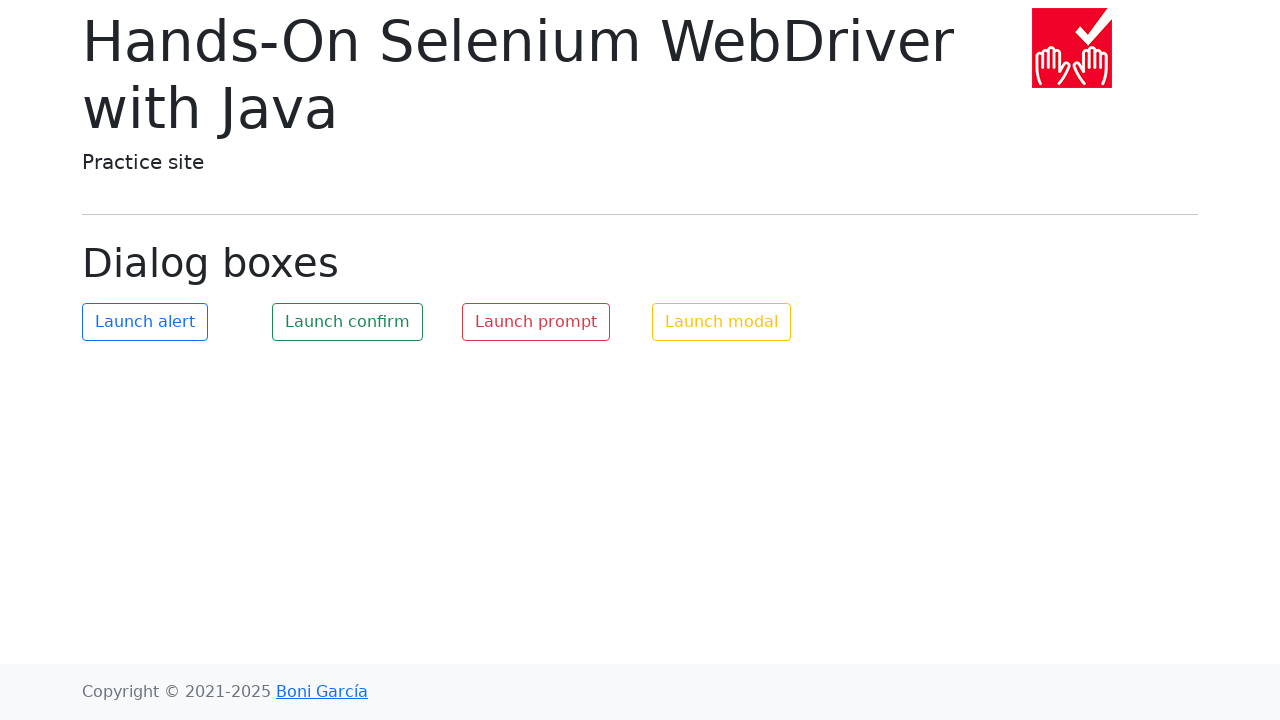

Verified page heading is 'Dialog boxes'
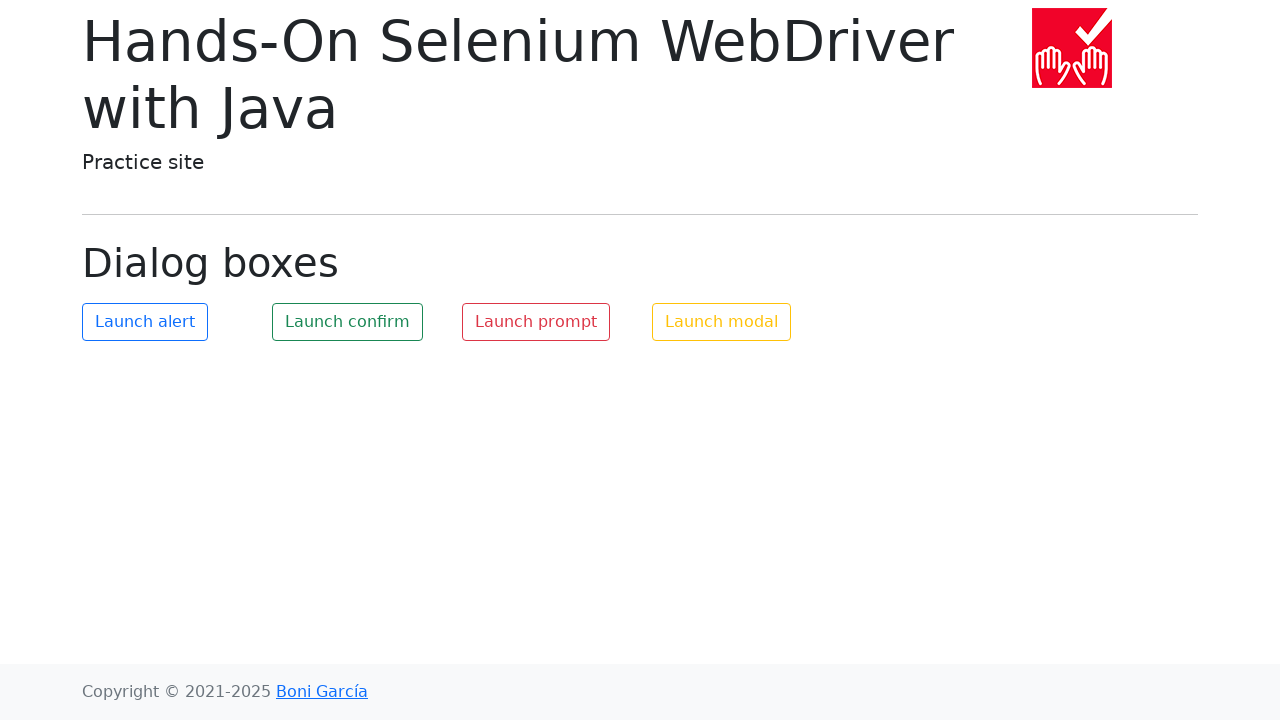

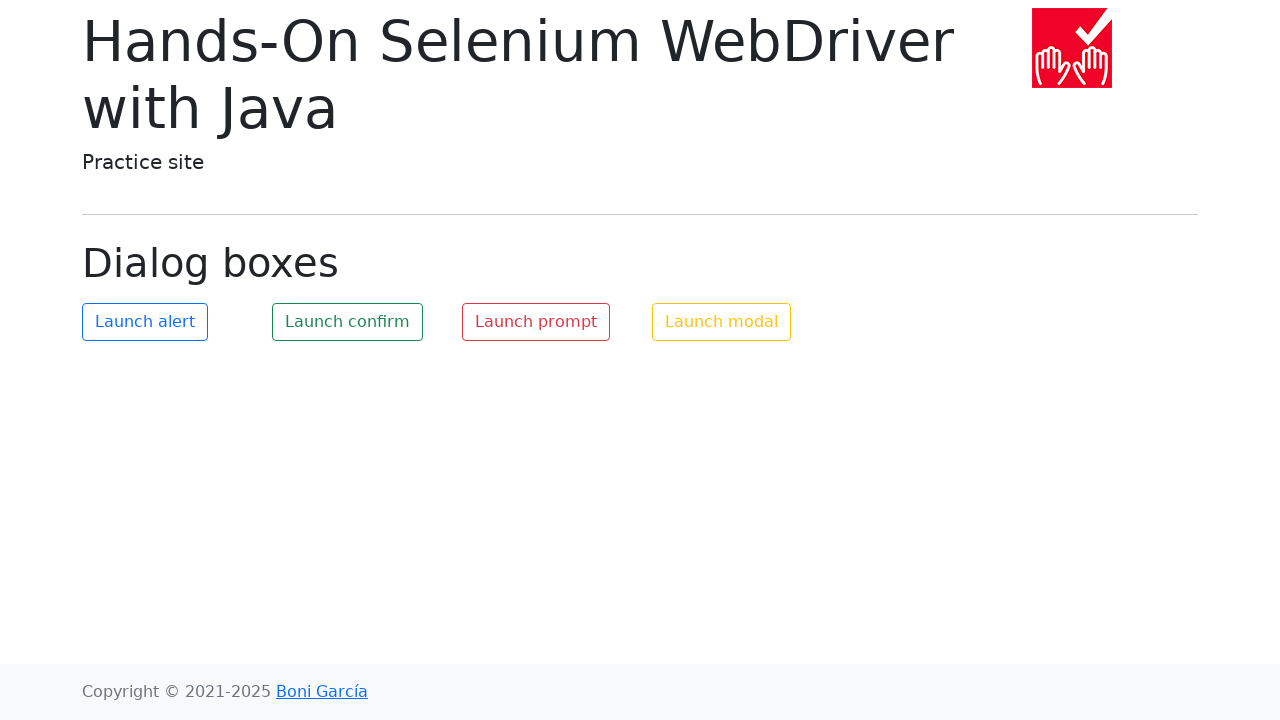